Tests horizontal slider functionality by moving the slider with arrow keys and verifying the displayed value changes accordingly

Starting URL: https://the-internet.herokuapp.com/horizontal_slider

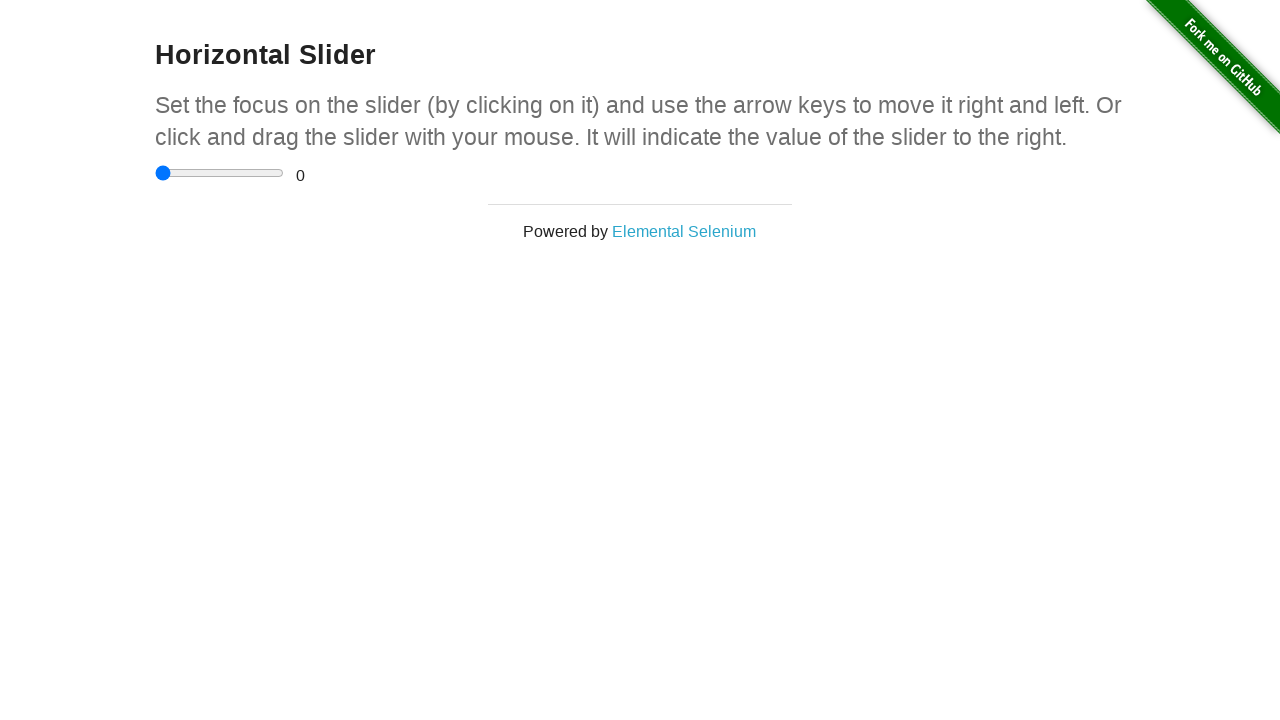

Navigated to horizontal slider test page
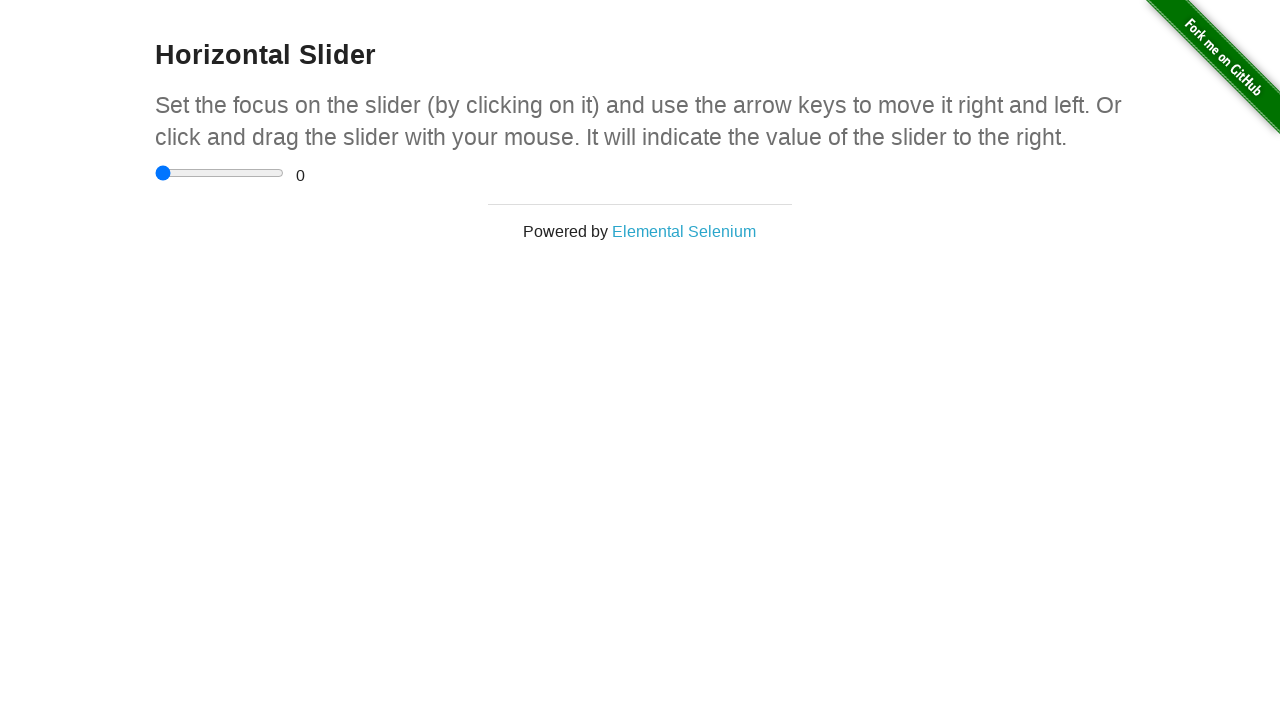

Located slider element
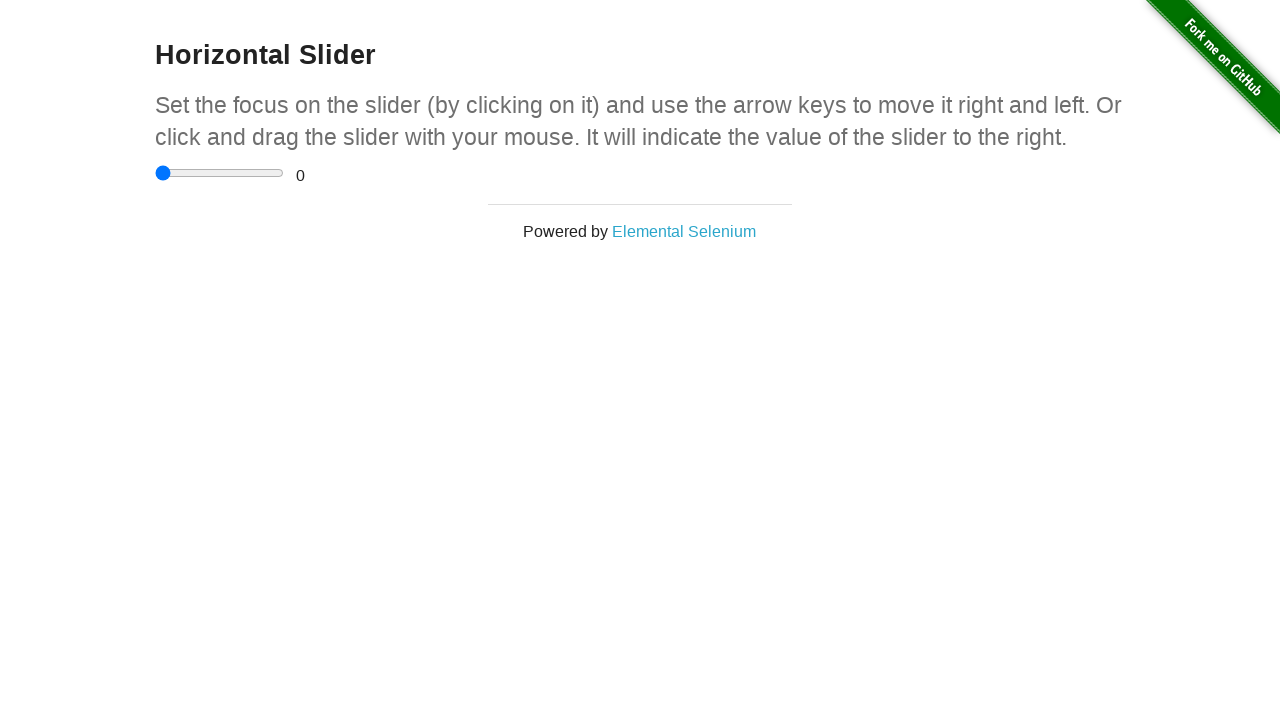

Slider element is visible
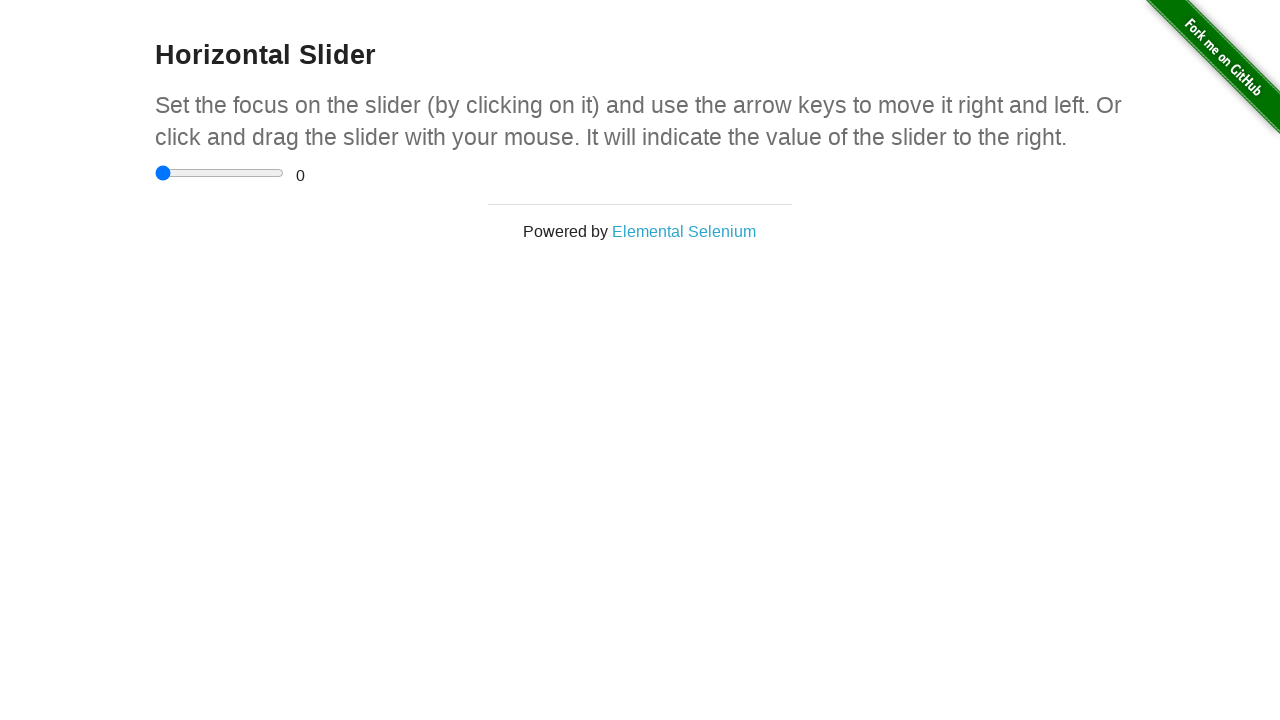

Pressed ArrowRight on slider (iteration 1/10) on xpath=//html/body/div[2]/div/div/div/input
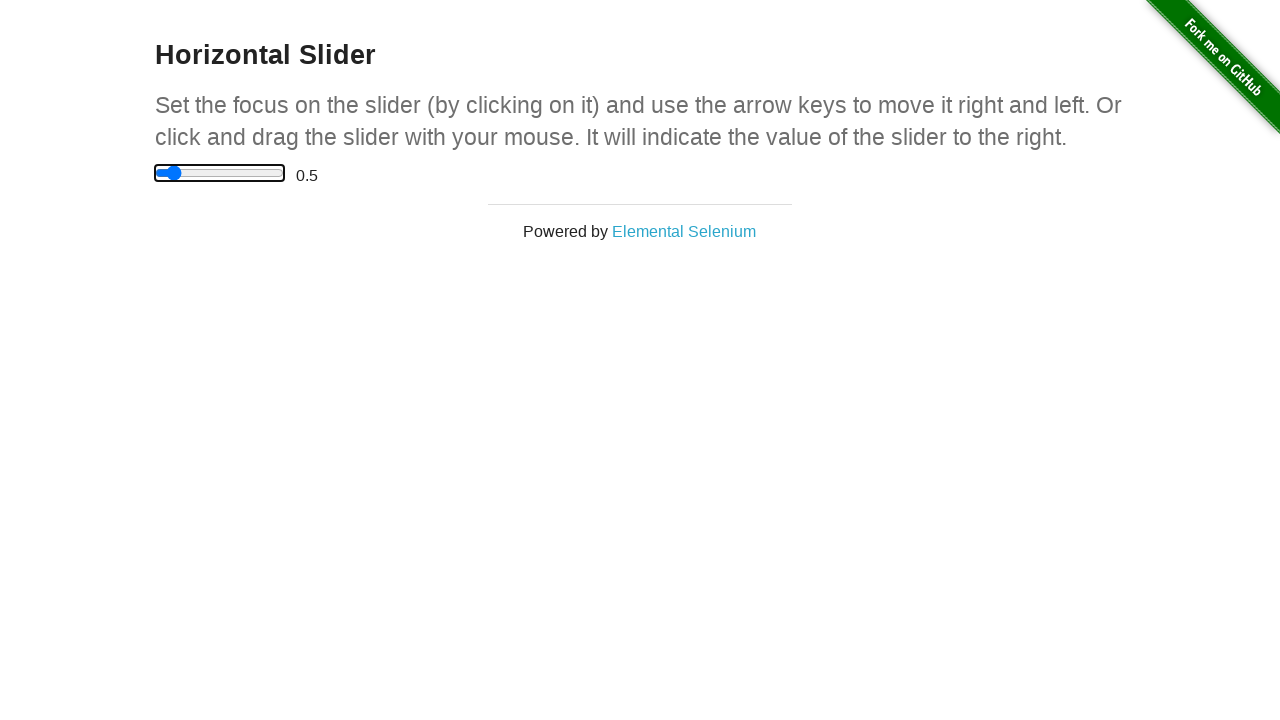

Pressed ArrowRight on slider (iteration 2/10) on xpath=//html/body/div[2]/div/div/div/input
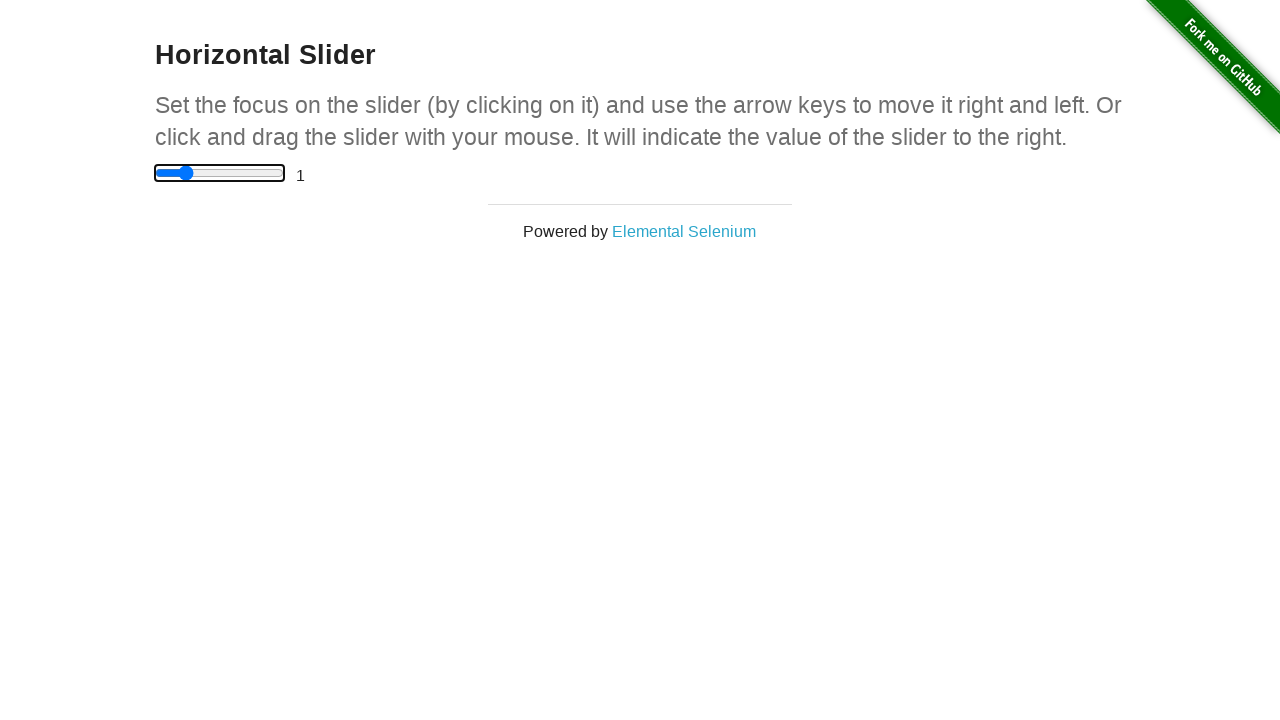

Pressed ArrowRight on slider (iteration 3/10) on xpath=//html/body/div[2]/div/div/div/input
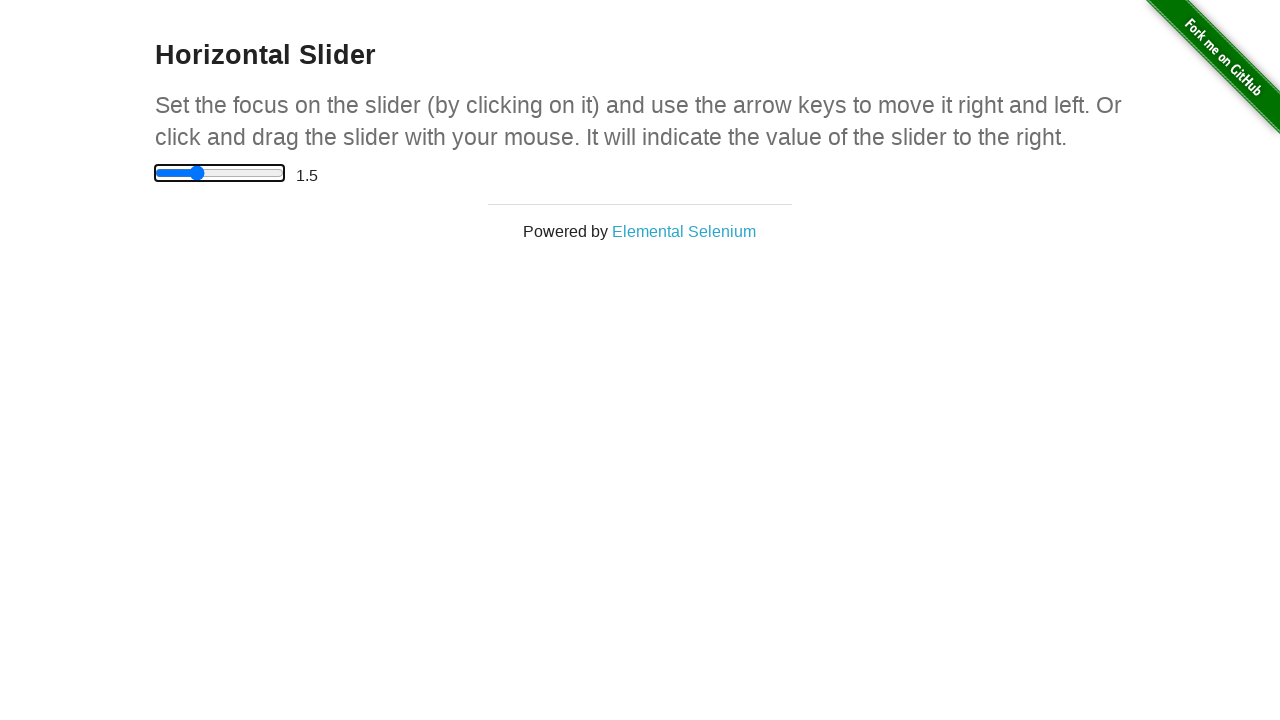

Pressed ArrowRight on slider (iteration 4/10) on xpath=//html/body/div[2]/div/div/div/input
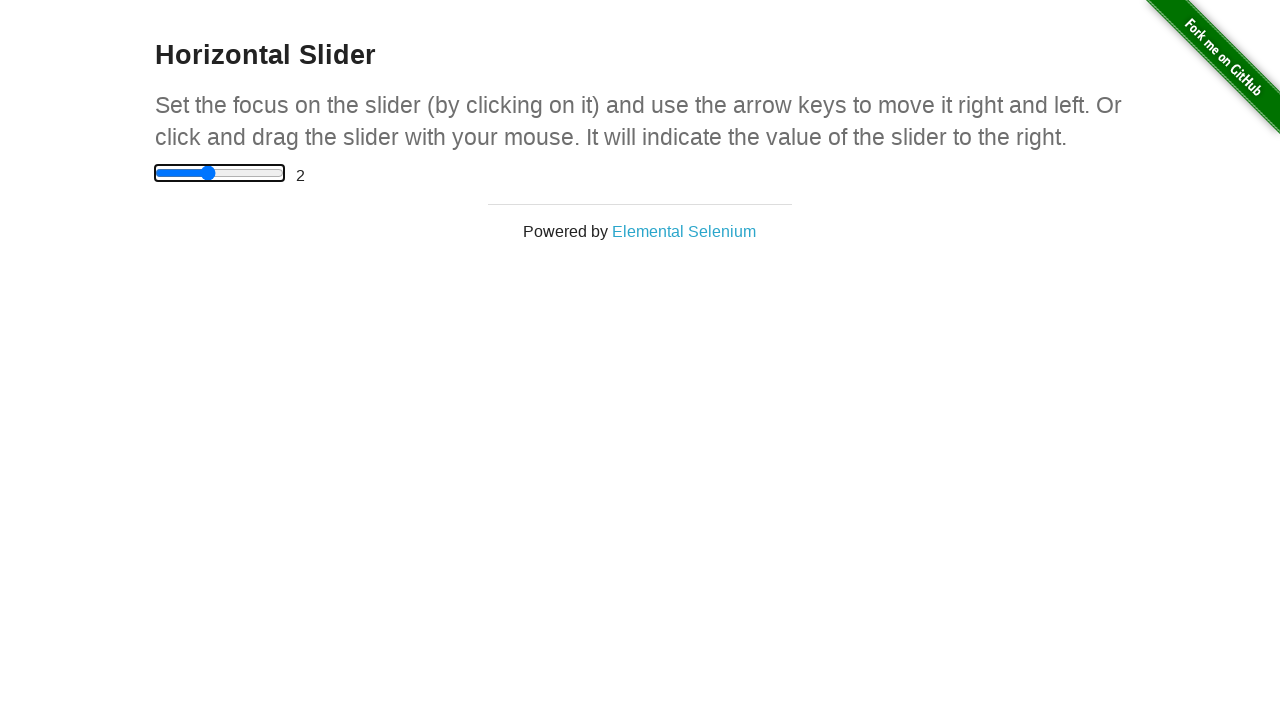

Pressed ArrowRight on slider (iteration 5/10) on xpath=//html/body/div[2]/div/div/div/input
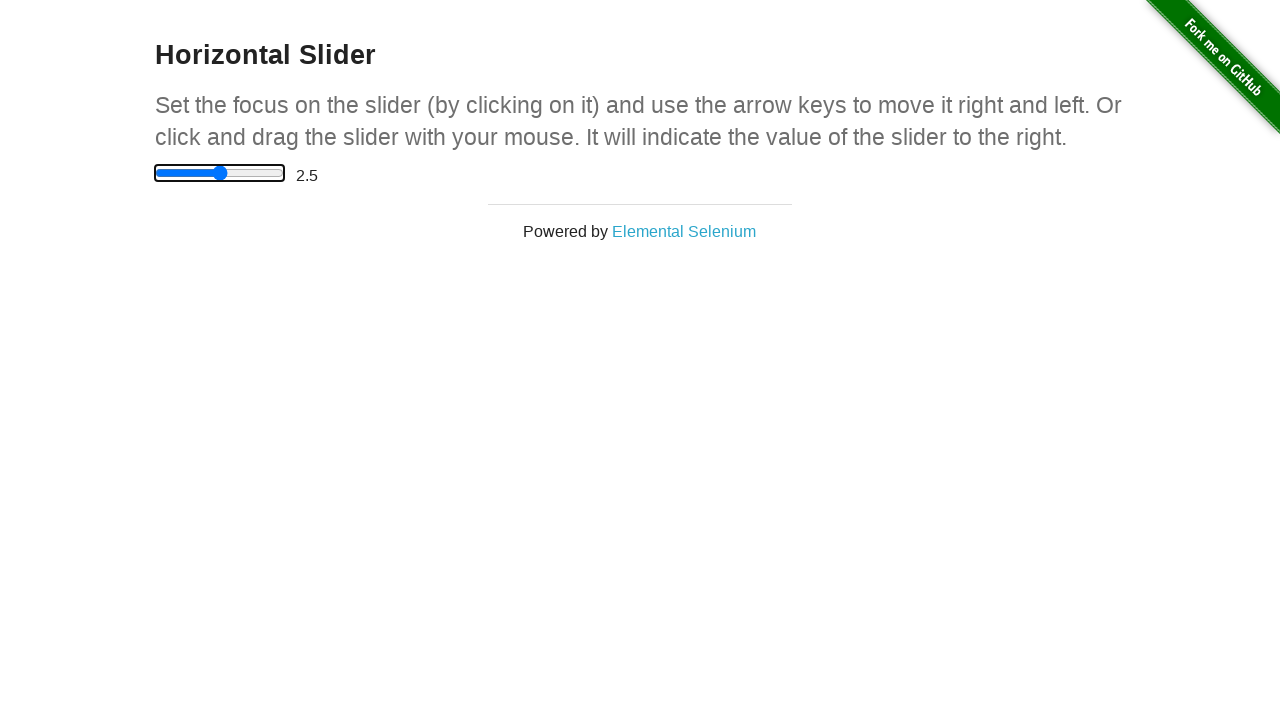

Pressed ArrowRight on slider (iteration 6/10) on xpath=//html/body/div[2]/div/div/div/input
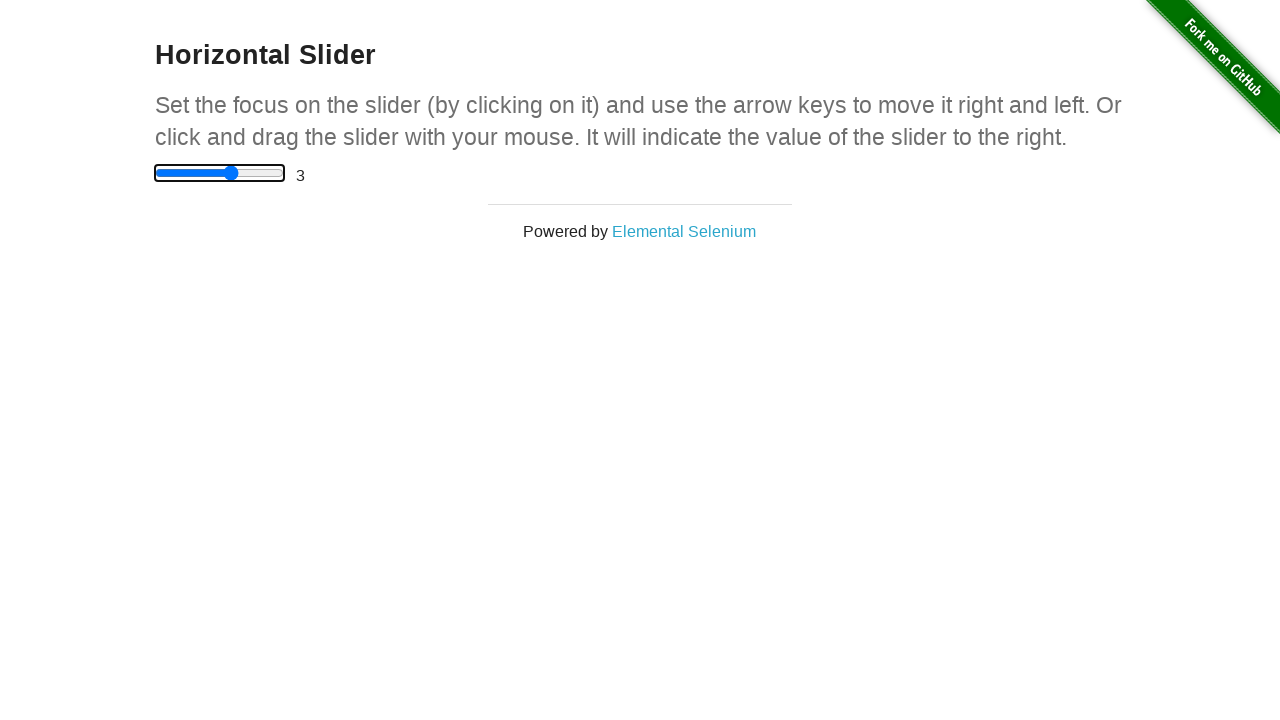

Pressed ArrowRight on slider (iteration 7/10) on xpath=//html/body/div[2]/div/div/div/input
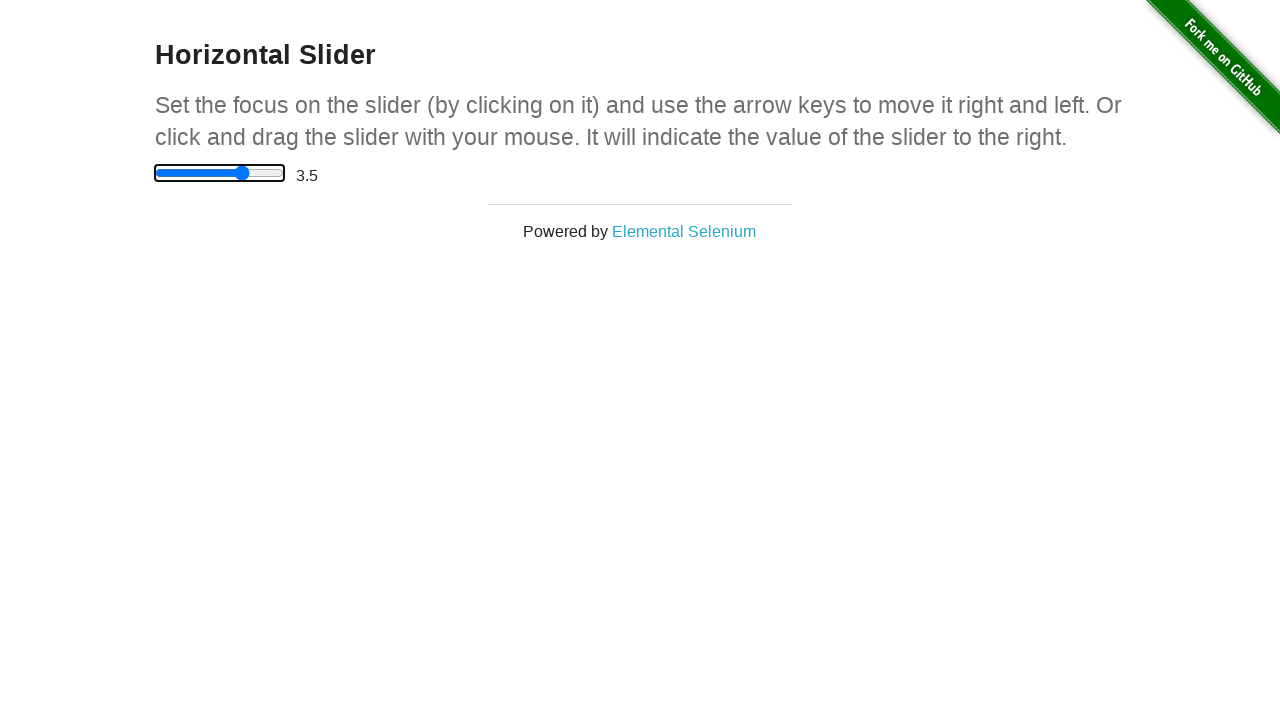

Pressed ArrowRight on slider (iteration 8/10) on xpath=//html/body/div[2]/div/div/div/input
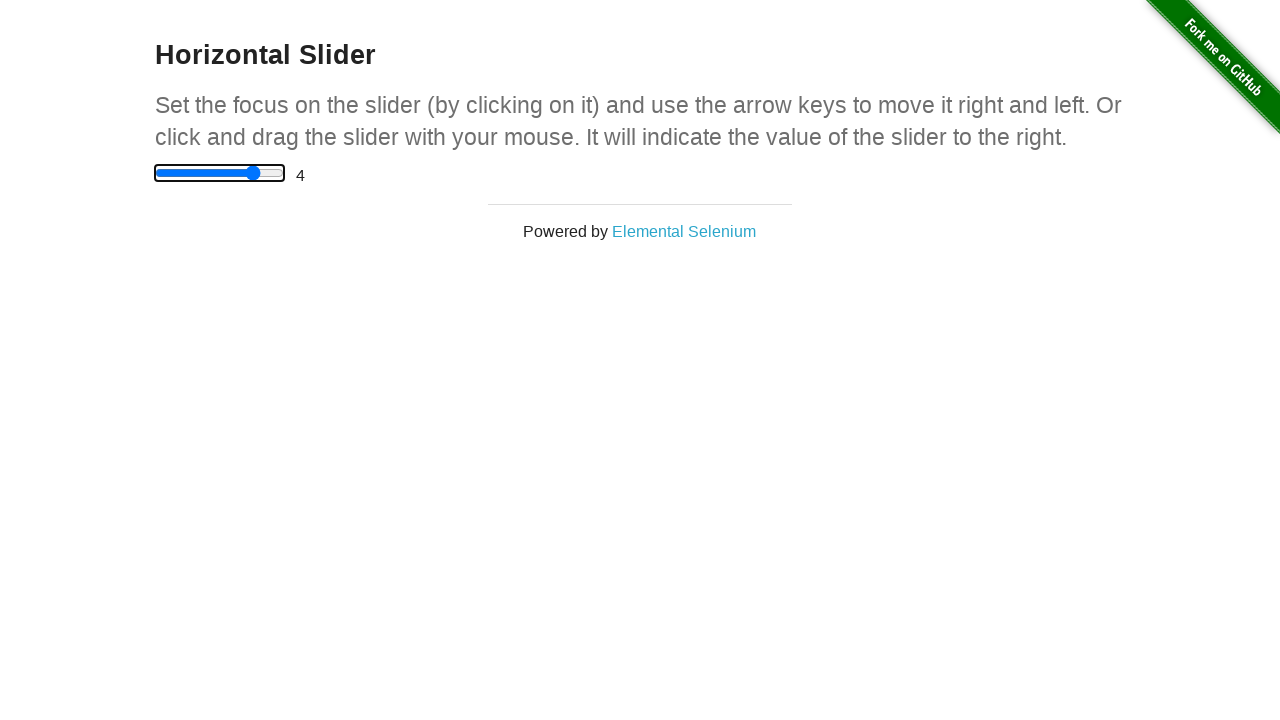

Pressed ArrowRight on slider (iteration 9/10) on xpath=//html/body/div[2]/div/div/div/input
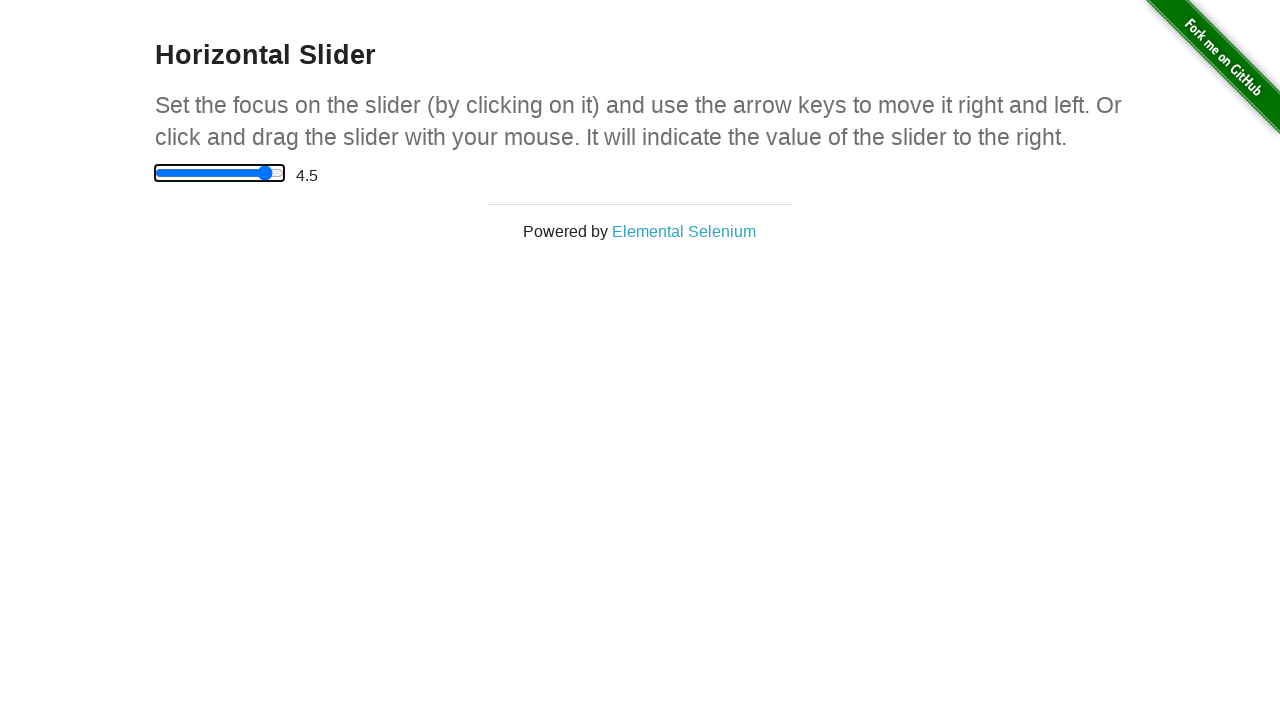

Pressed ArrowRight on slider (iteration 10/10) on xpath=//html/body/div[2]/div/div/div/input
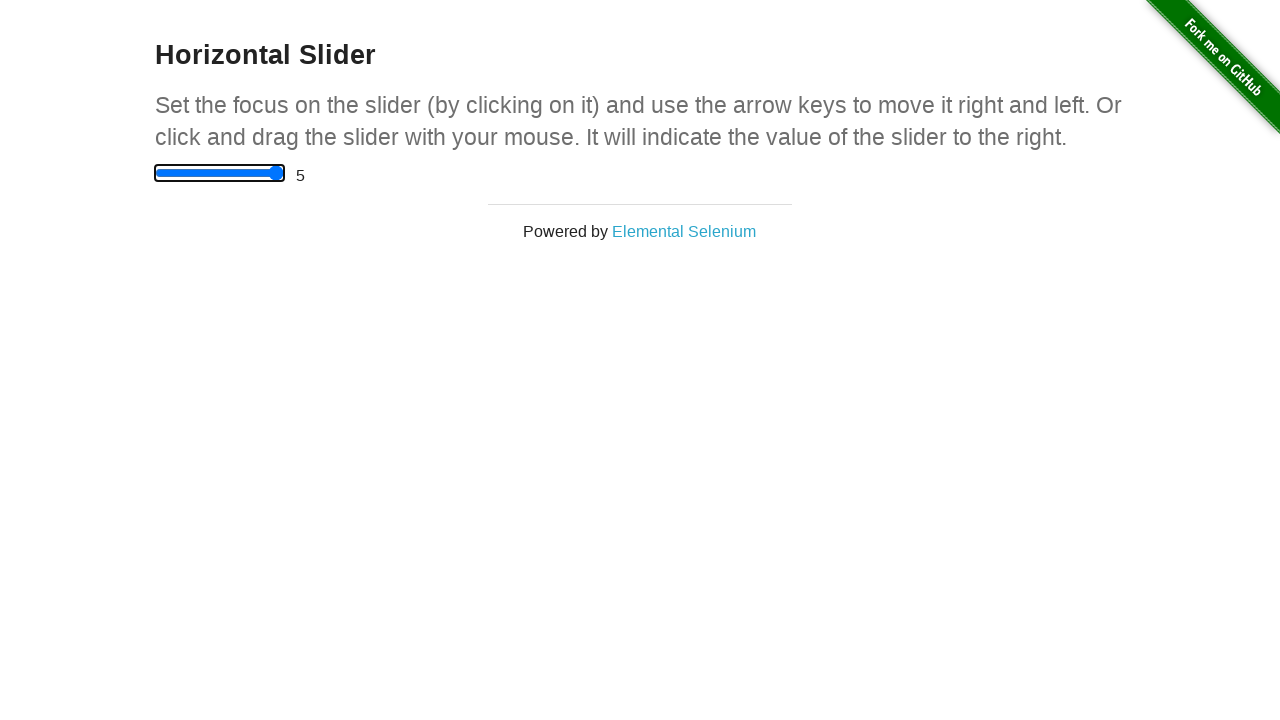

Pressed ArrowLeft on slider (iteration 1/11) on xpath=//html/body/div[2]/div/div/div/input
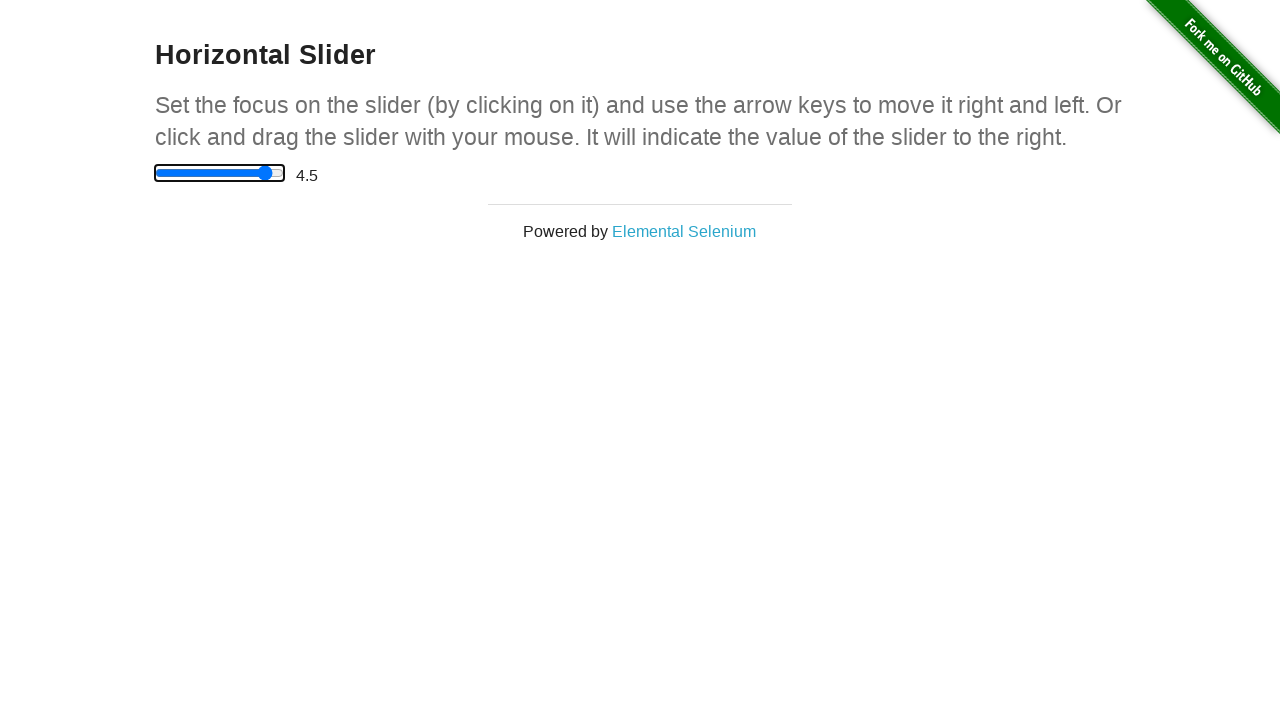

Pressed ArrowLeft on slider (iteration 2/11) on xpath=//html/body/div[2]/div/div/div/input
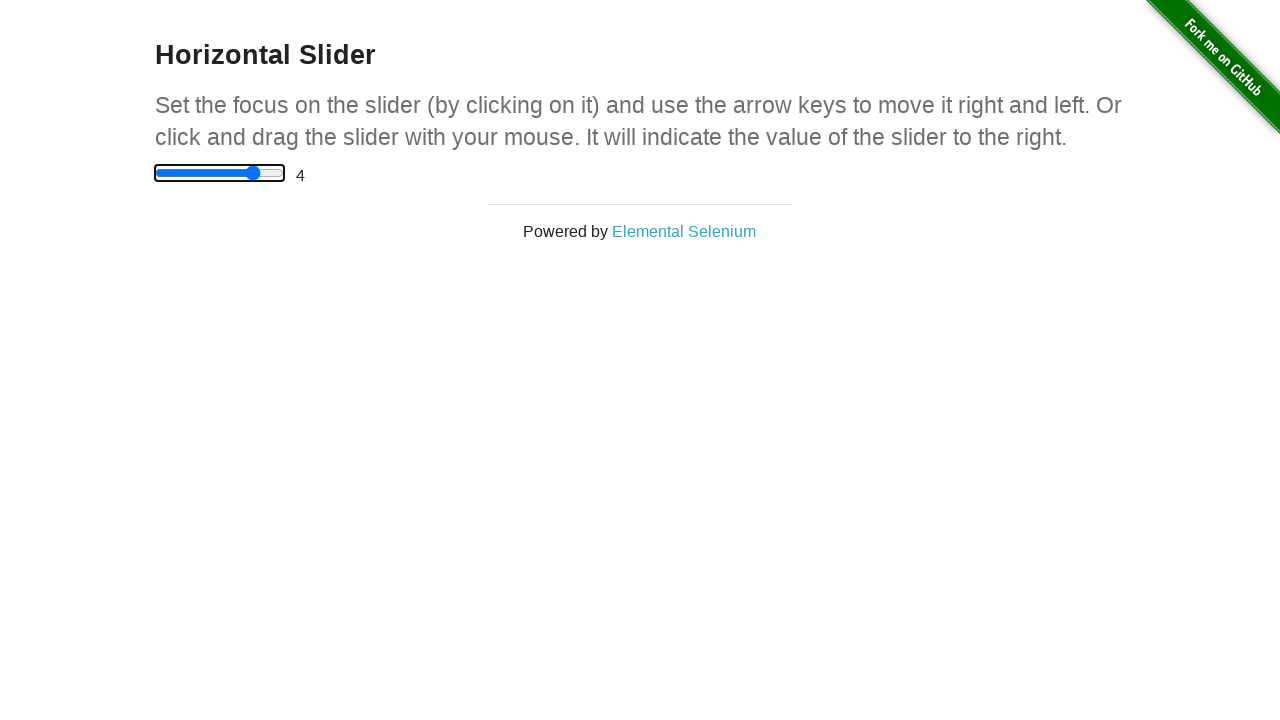

Pressed ArrowLeft on slider (iteration 3/11) on xpath=//html/body/div[2]/div/div/div/input
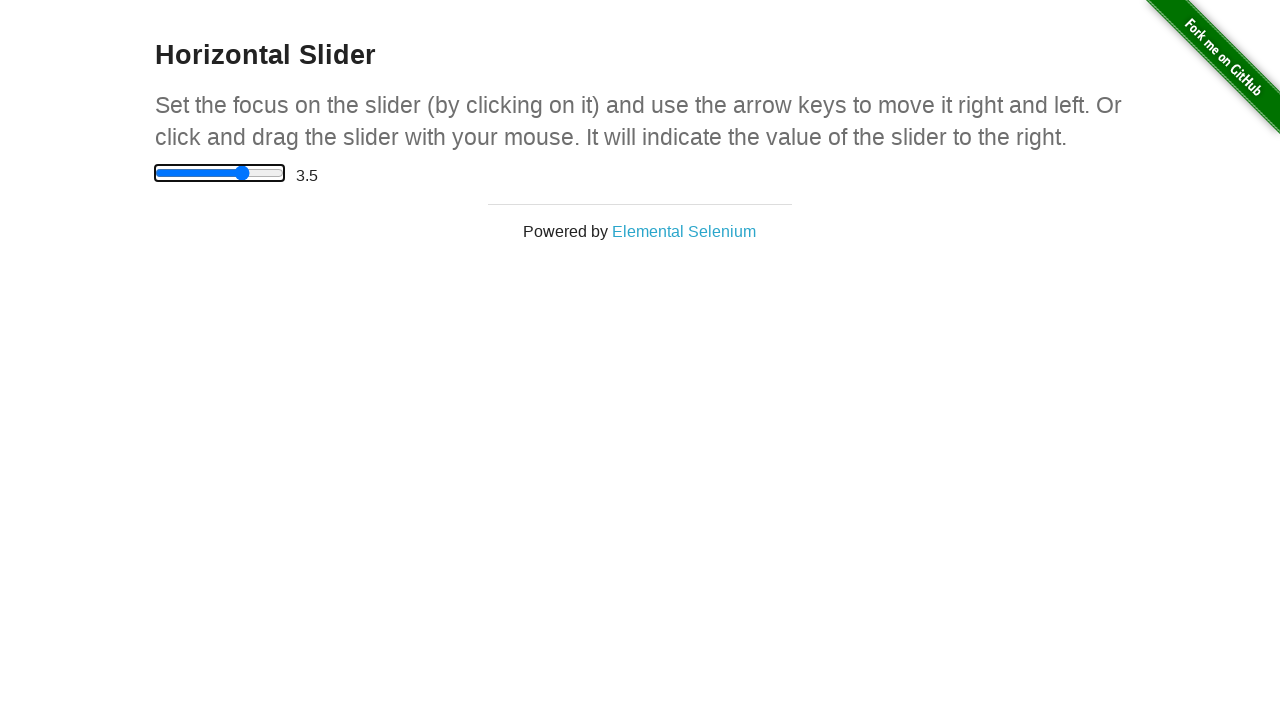

Pressed ArrowLeft on slider (iteration 4/11) on xpath=//html/body/div[2]/div/div/div/input
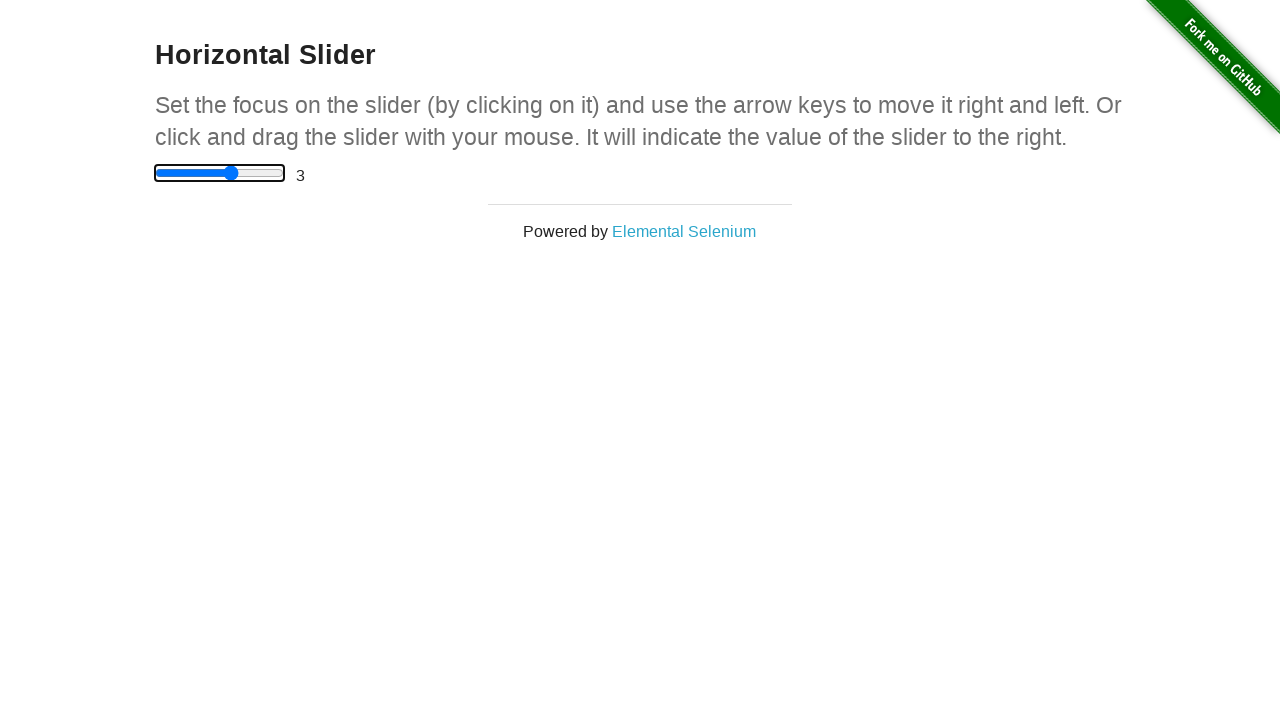

Pressed ArrowLeft on slider (iteration 5/11) on xpath=//html/body/div[2]/div/div/div/input
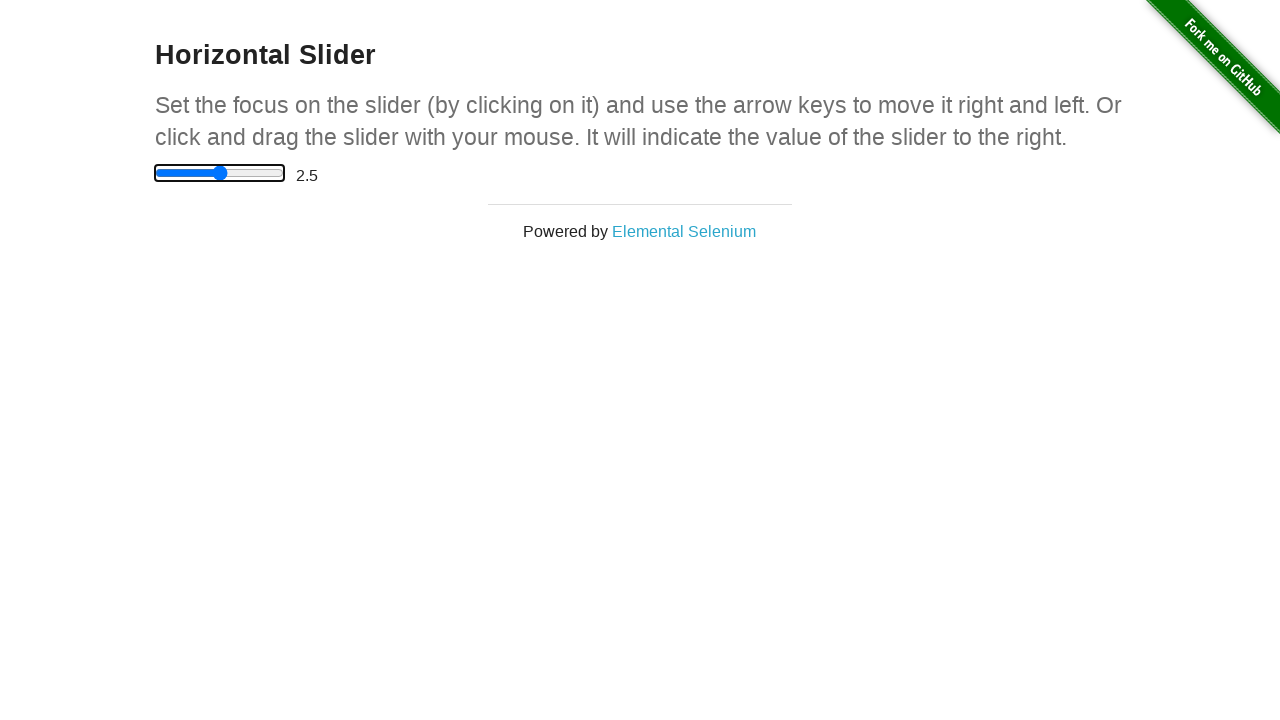

Pressed ArrowLeft on slider (iteration 6/11) on xpath=//html/body/div[2]/div/div/div/input
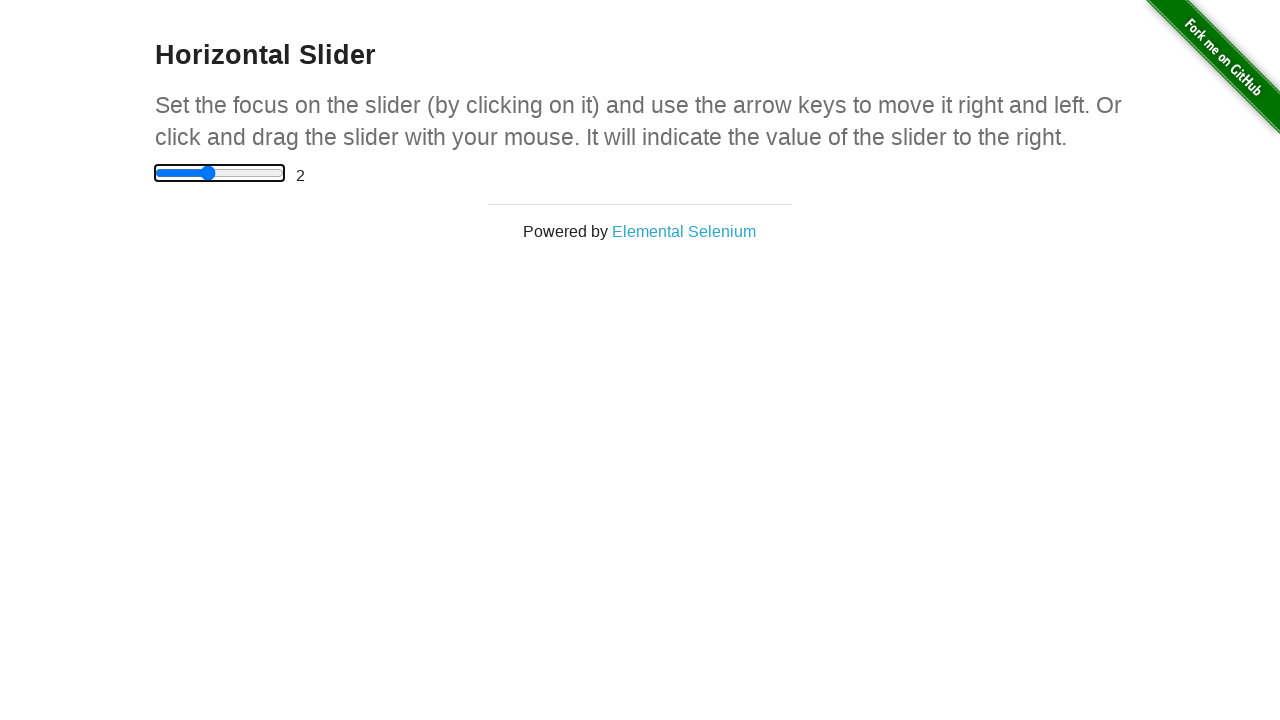

Pressed ArrowLeft on slider (iteration 7/11) on xpath=//html/body/div[2]/div/div/div/input
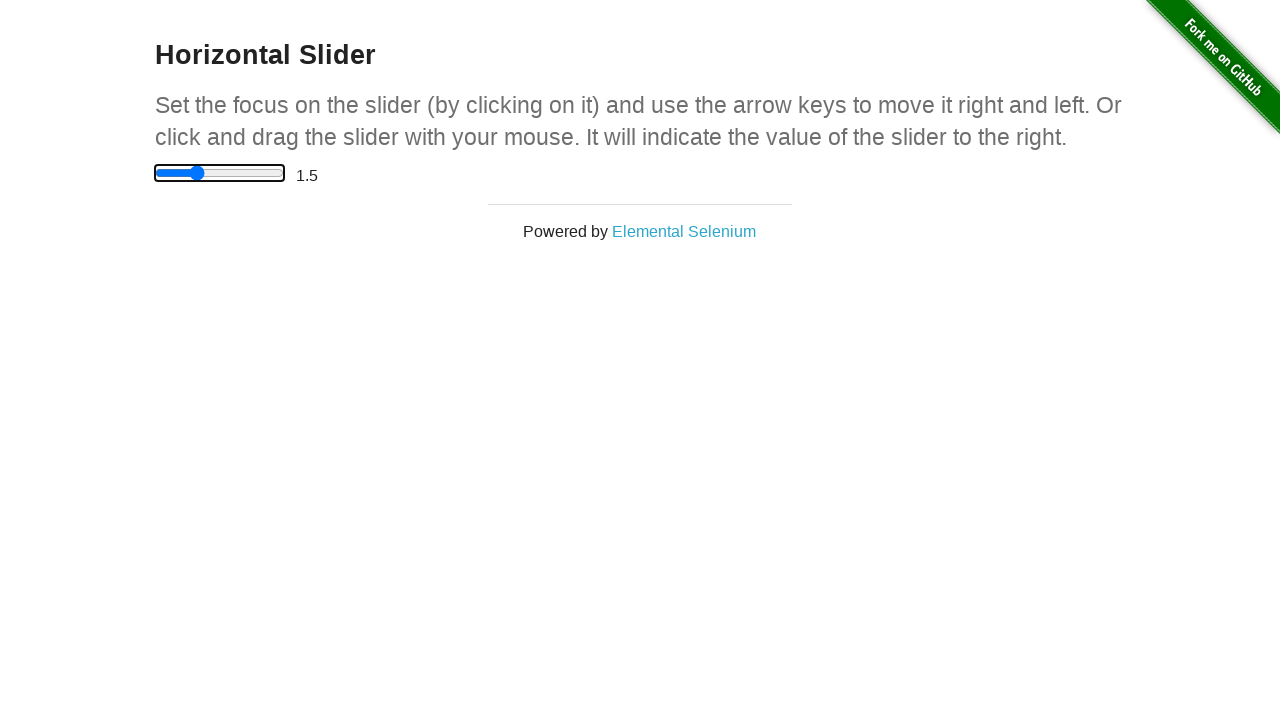

Pressed ArrowLeft on slider (iteration 8/11) on xpath=//html/body/div[2]/div/div/div/input
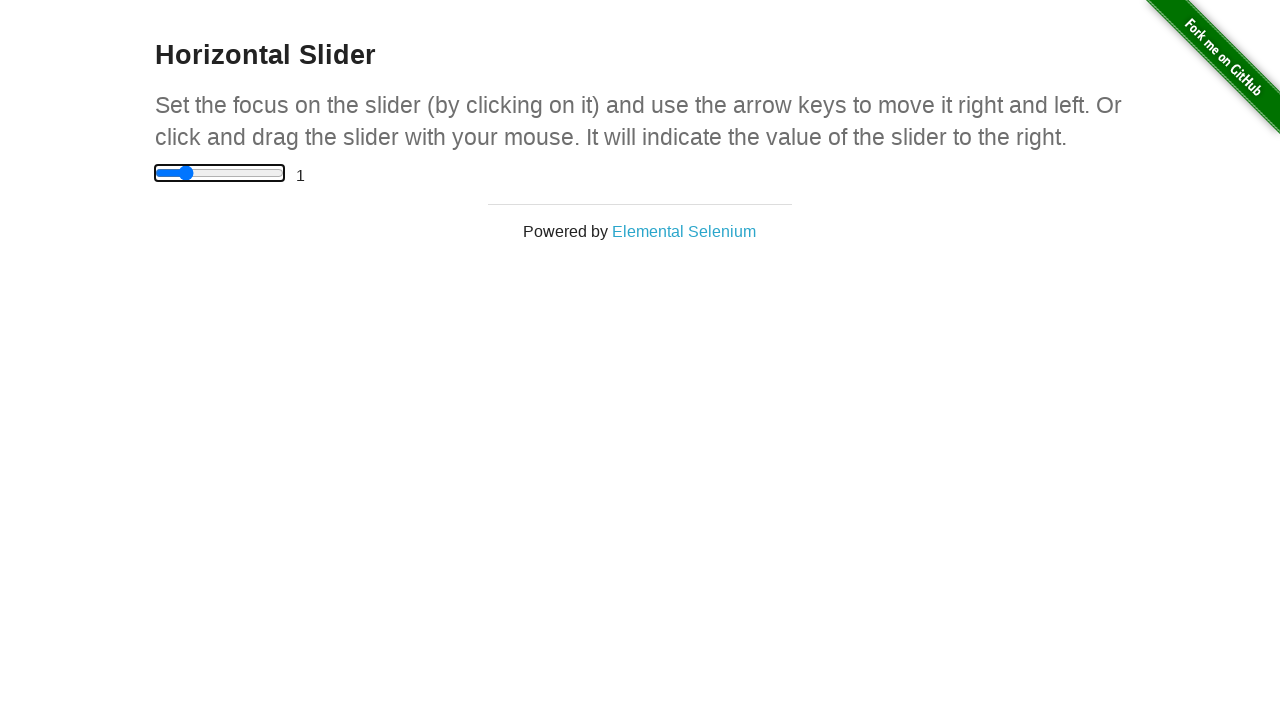

Pressed ArrowLeft on slider (iteration 9/11) on xpath=//html/body/div[2]/div/div/div/input
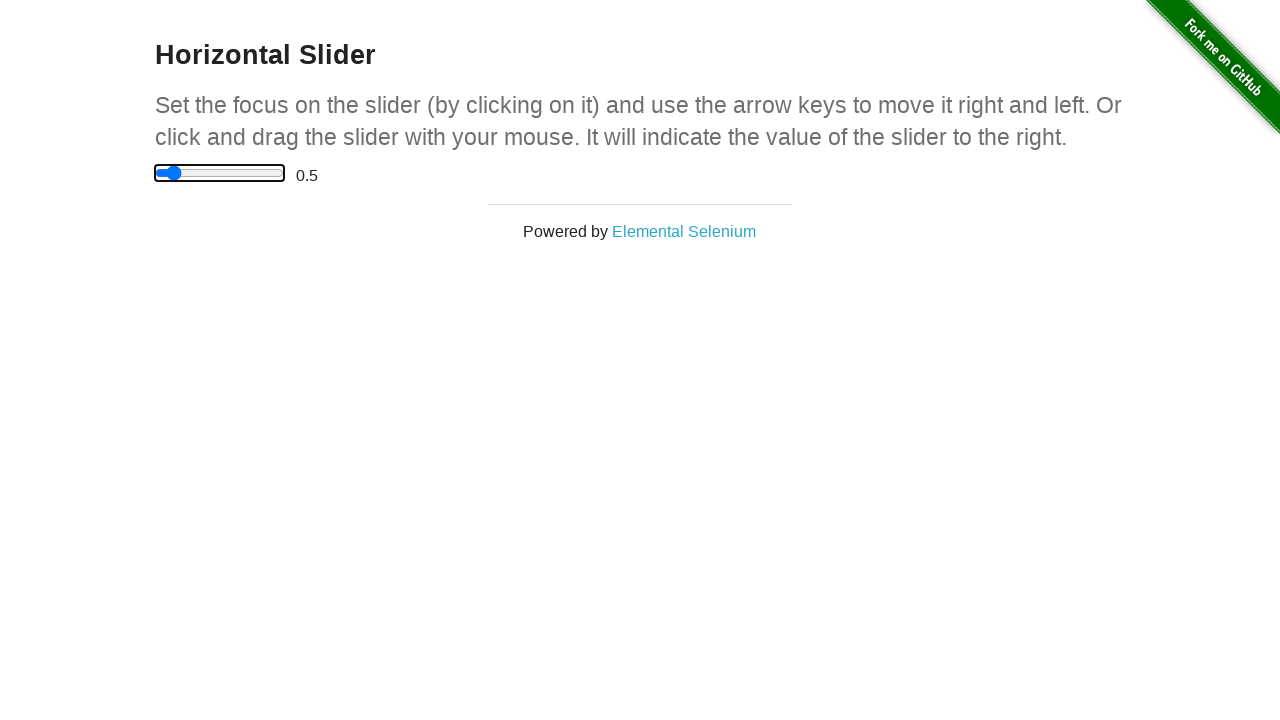

Pressed ArrowLeft on slider (iteration 10/11) on xpath=//html/body/div[2]/div/div/div/input
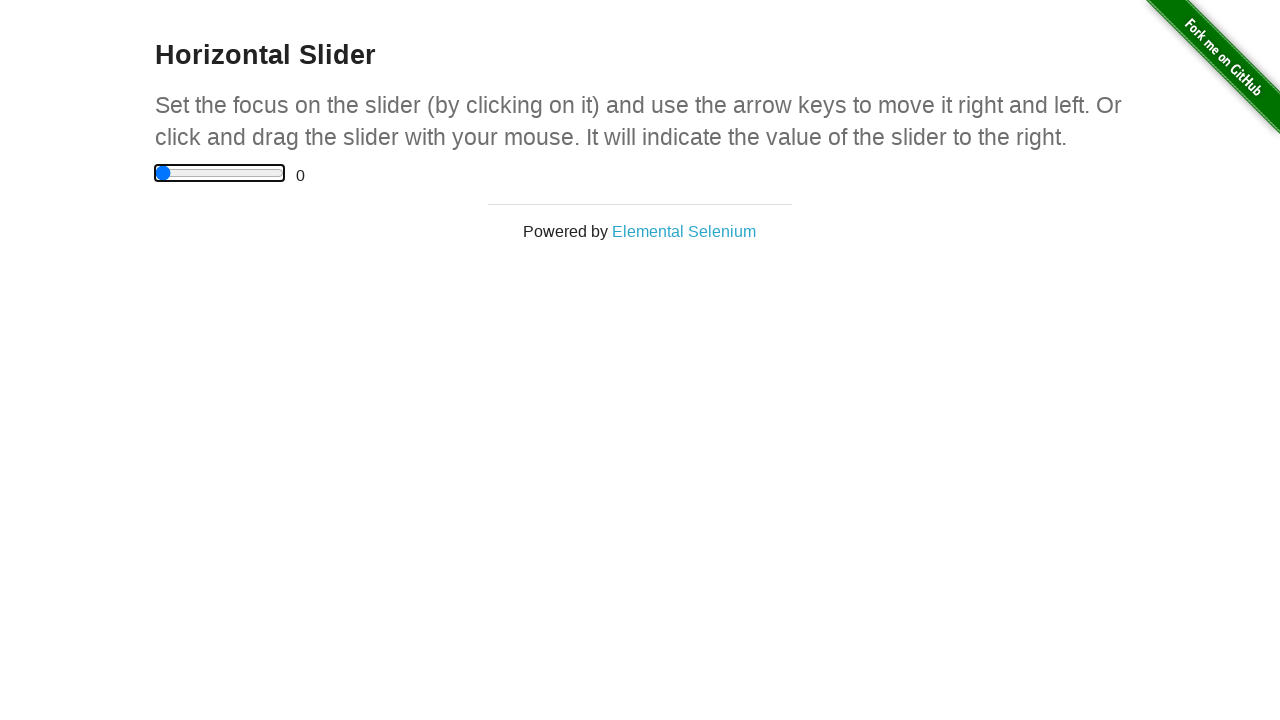

Pressed ArrowLeft on slider (iteration 11/11) on xpath=//html/body/div[2]/div/div/div/input
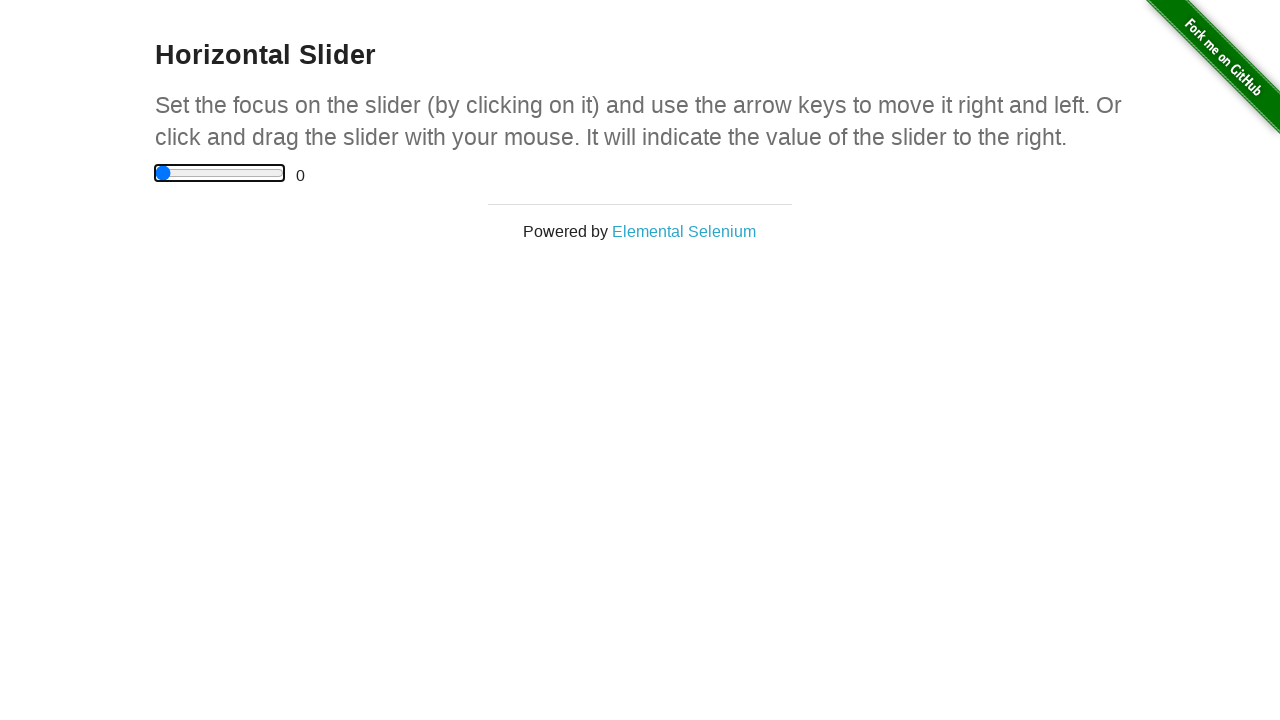

Range value display element is visible
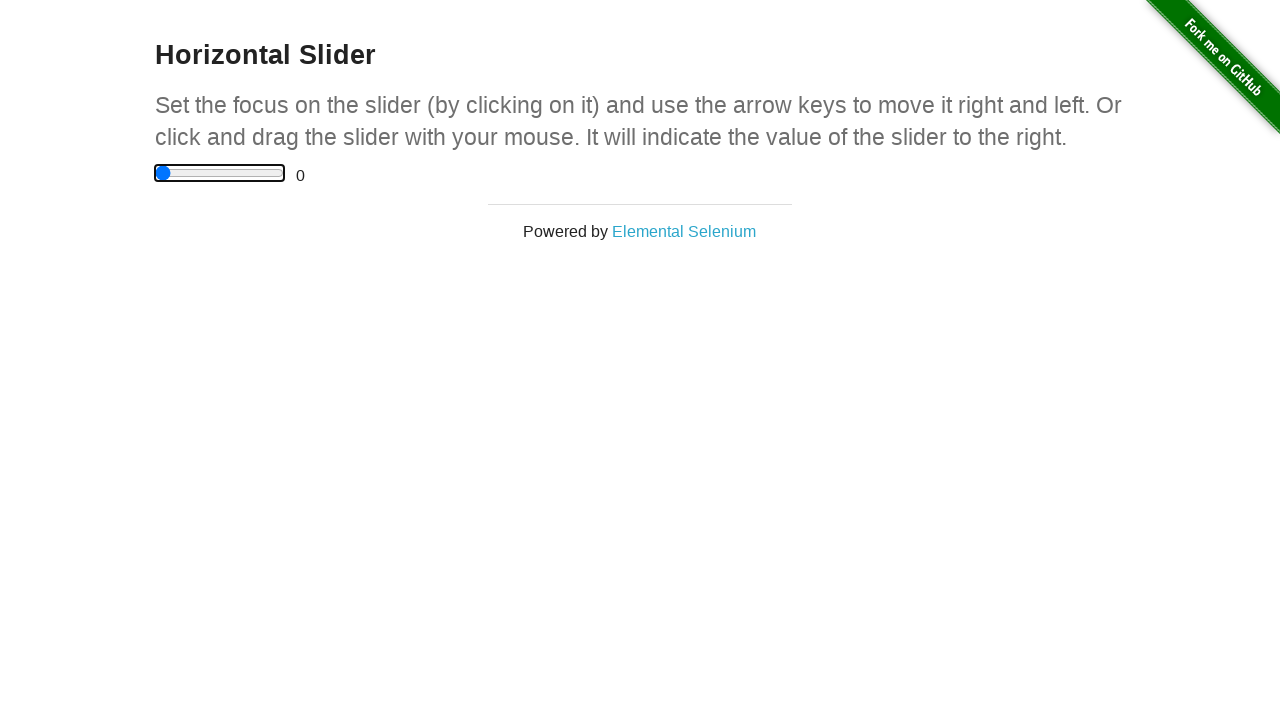

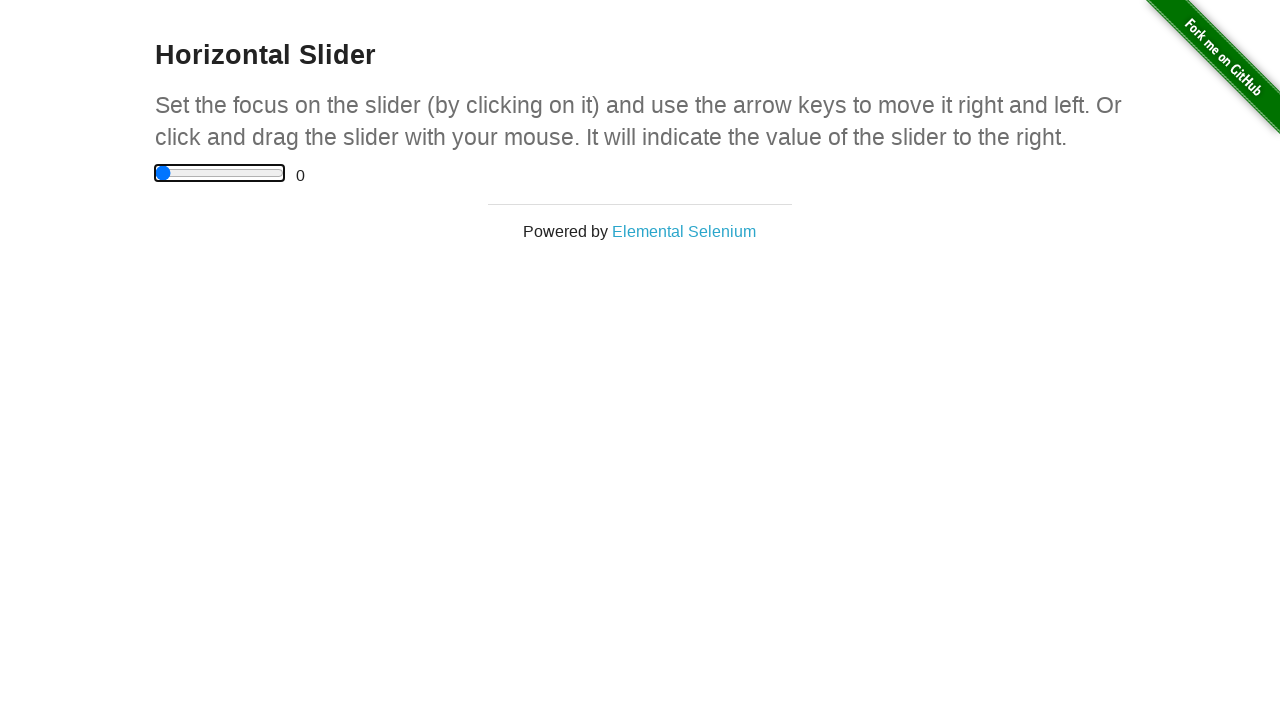